Verifies that clicking the Check Box menu item navigates to the checkbox page.

Starting URL: https://demoqa.com/elements

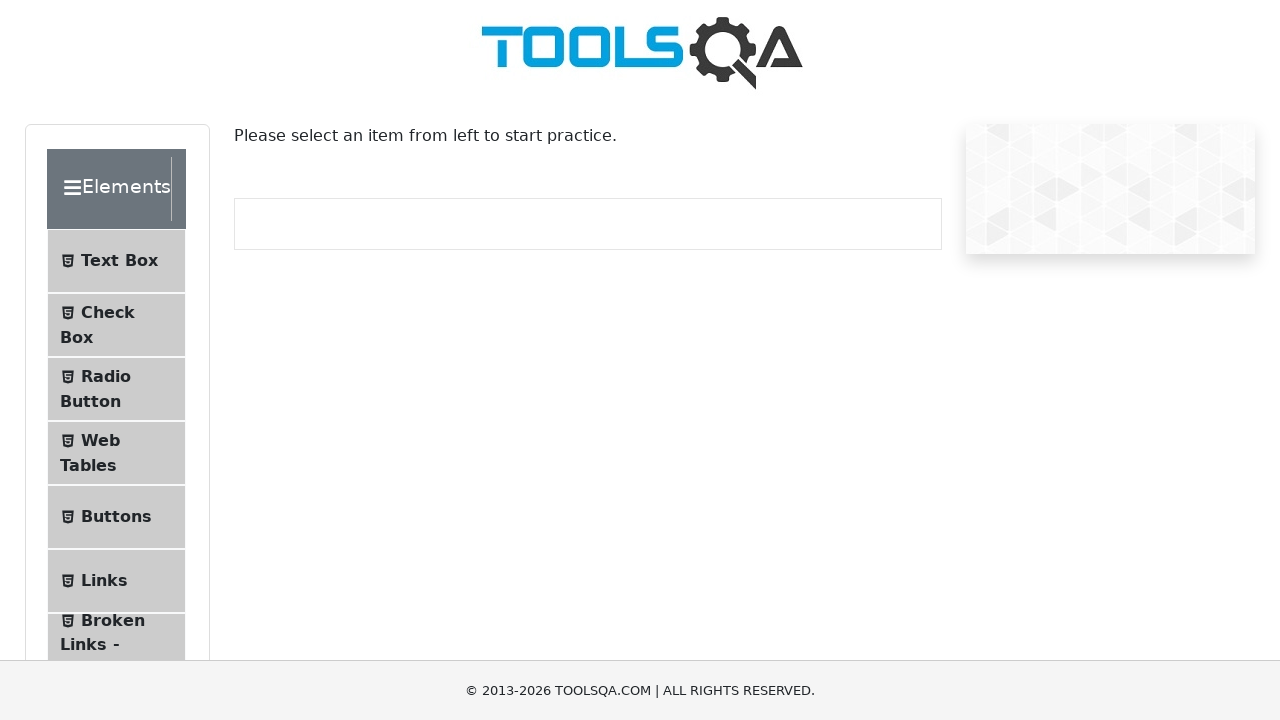

Clicked on Check Box menu item in the sidebar at (108, 312) on text=Check Box
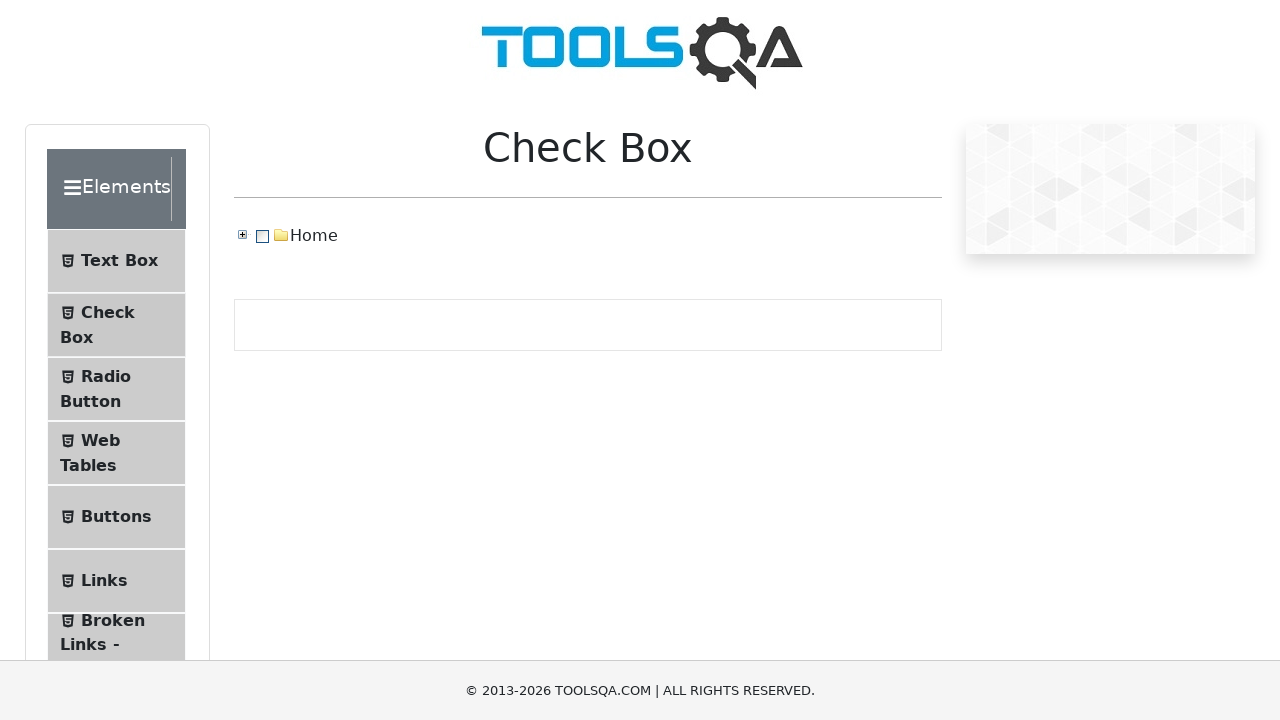

Navigated to checkbox page at https://demoqa.com/checkbox
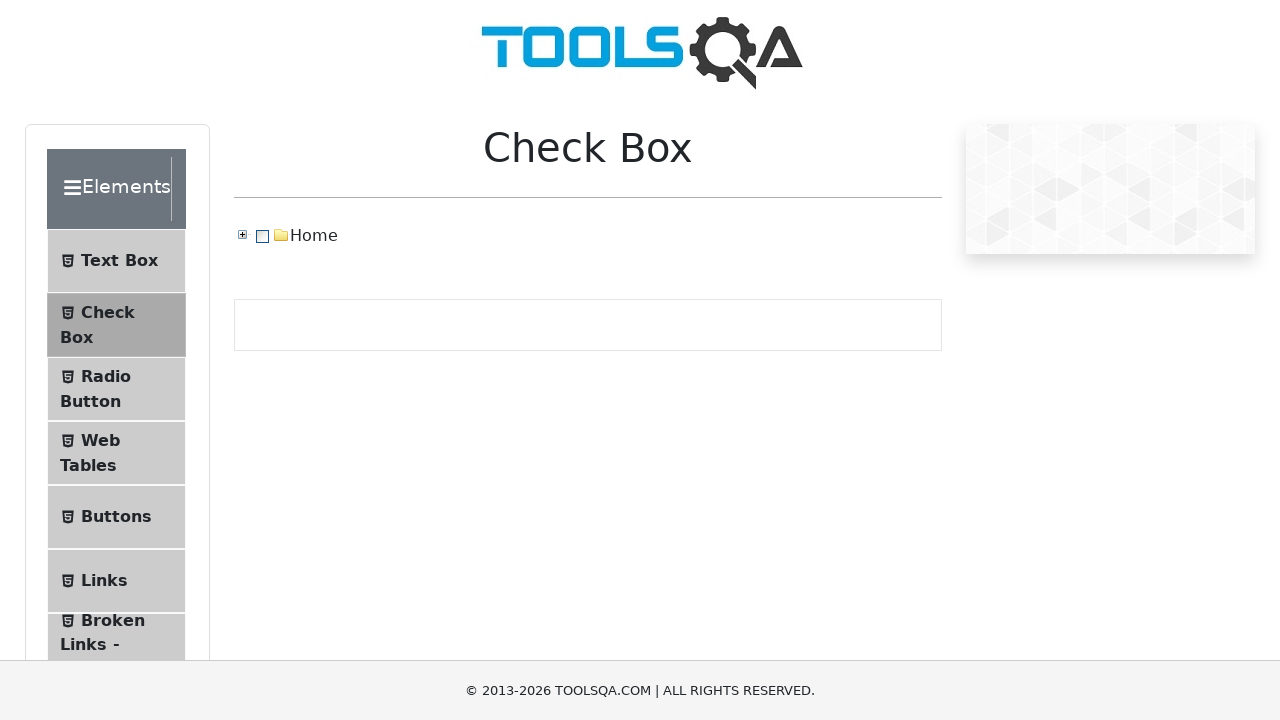

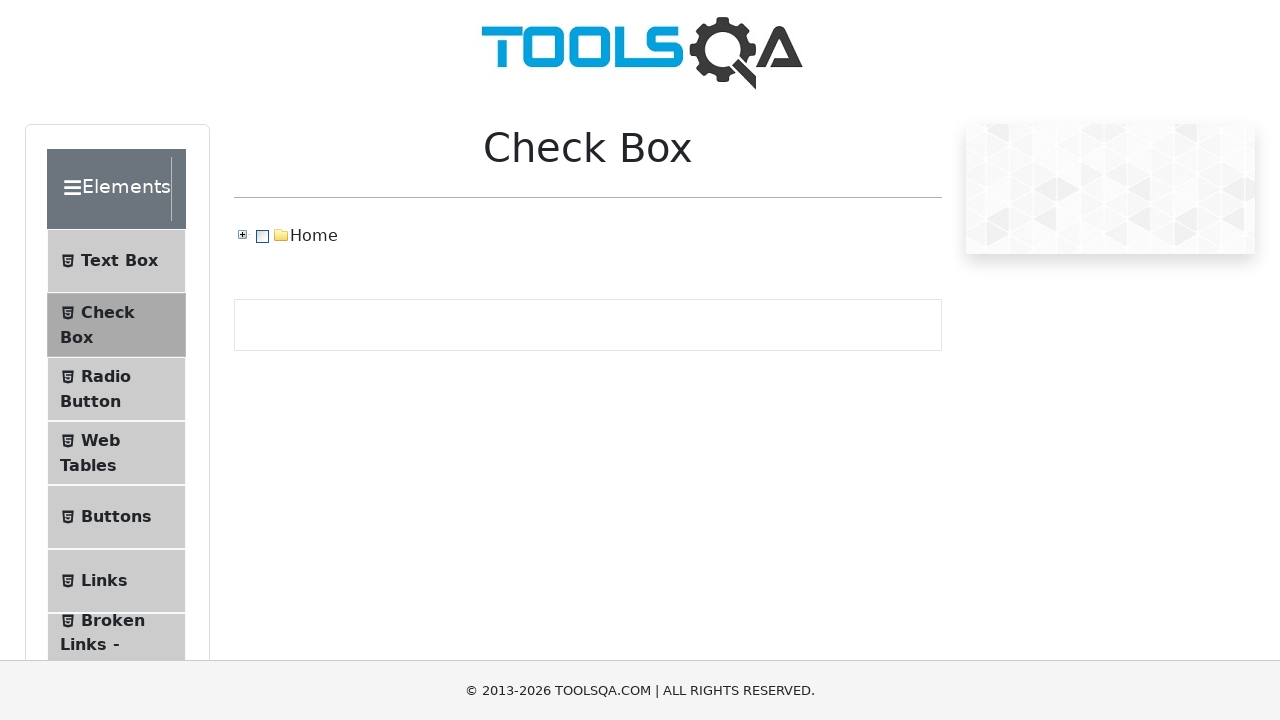